Navigates to the OrangeHRM demo site and verifies the page loads by checking for the page title

Starting URL: https://opensource-demo.orangehrmlive.com/

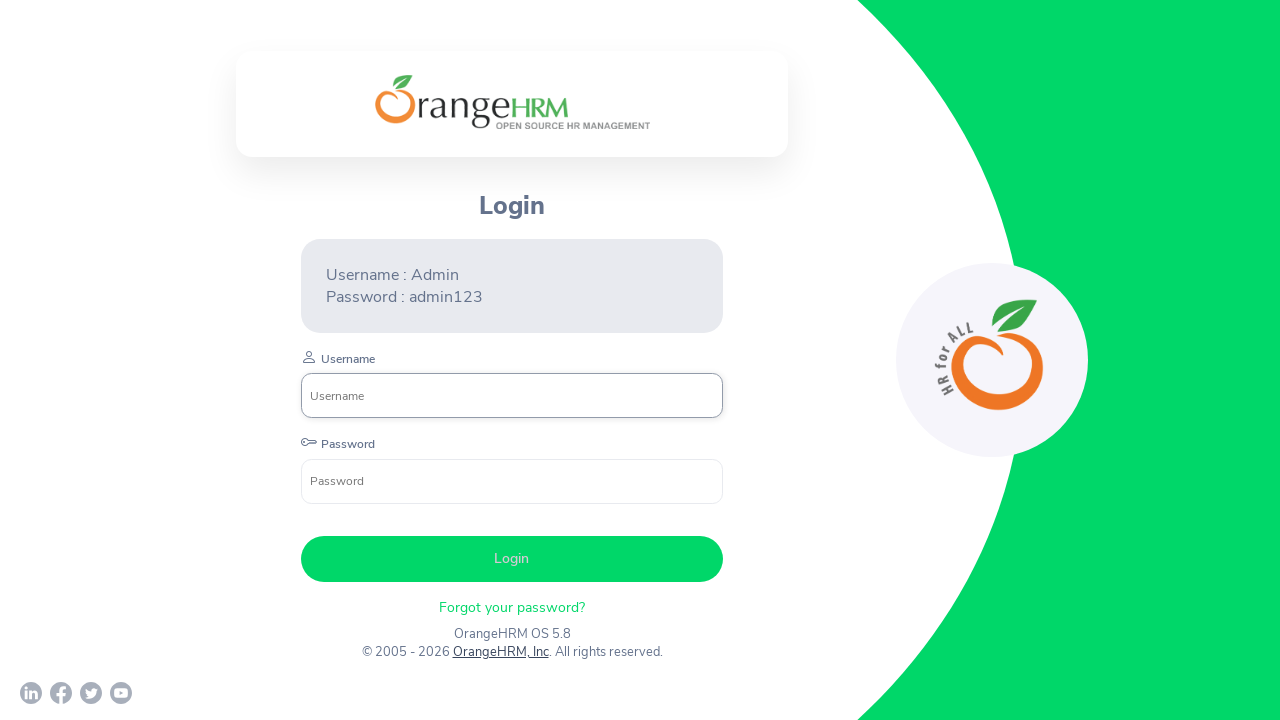

Waited for page to reach domcontentloaded state
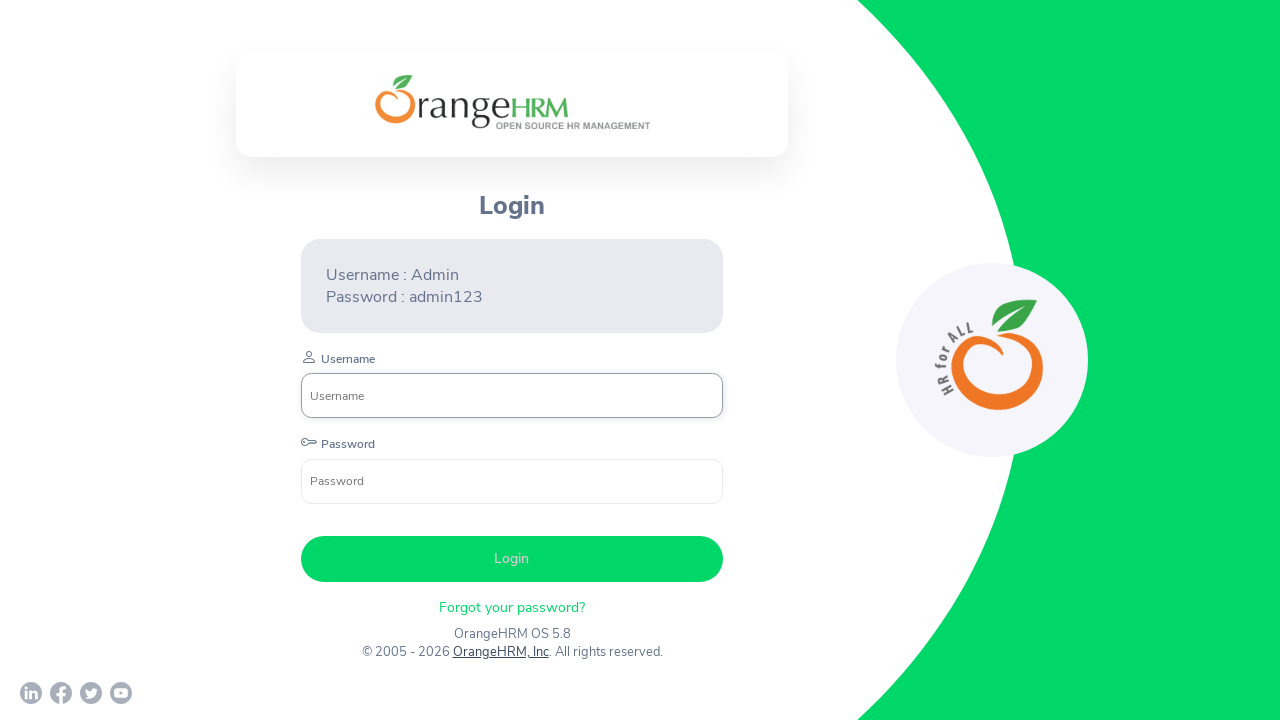

Retrieved page title: OrangeHRM
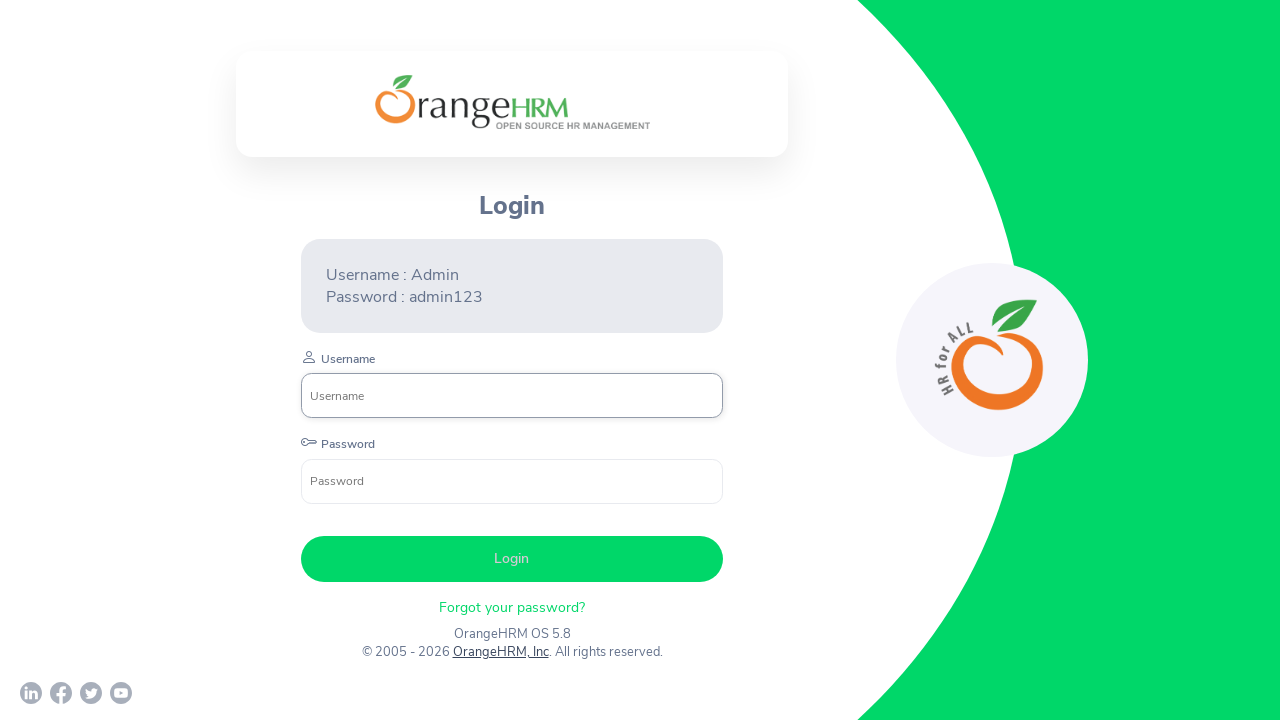

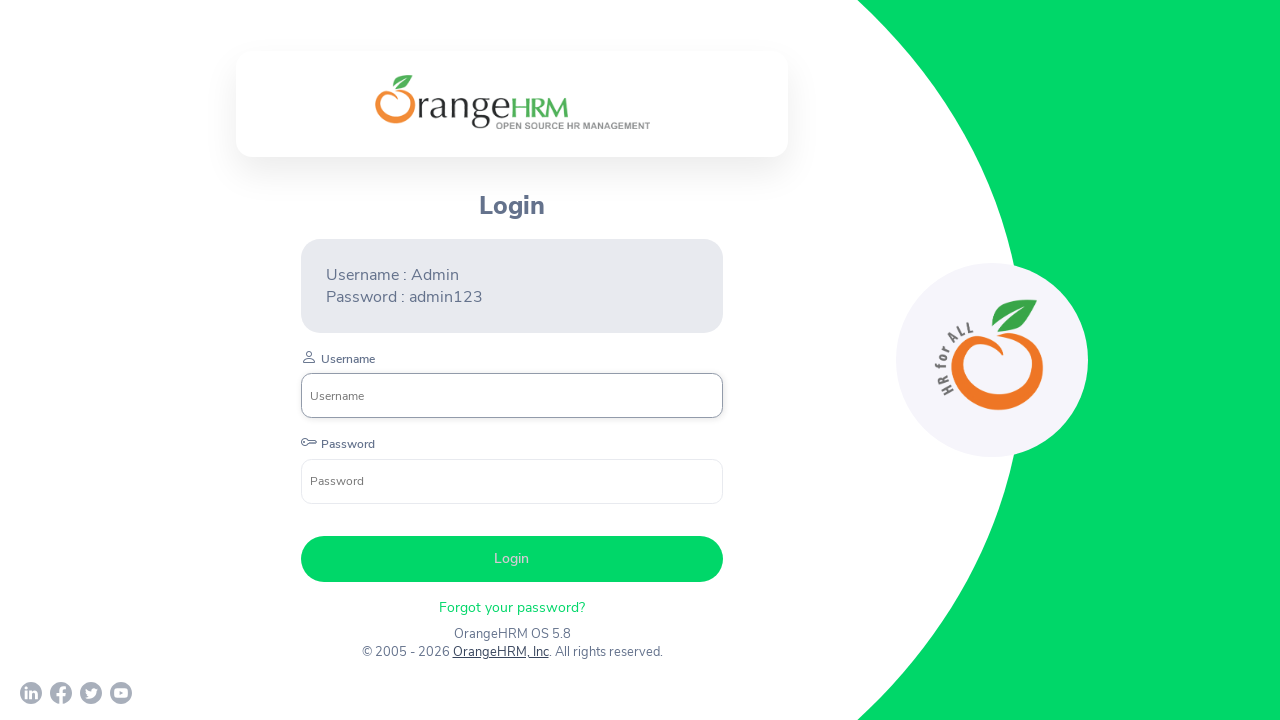